Tests jQuery UI drag and drop functionality by switching to the demo iframe, dragging an element onto a droppable target, and verifying the drop was successful.

Starting URL: https://jqueryui.com/droppable/

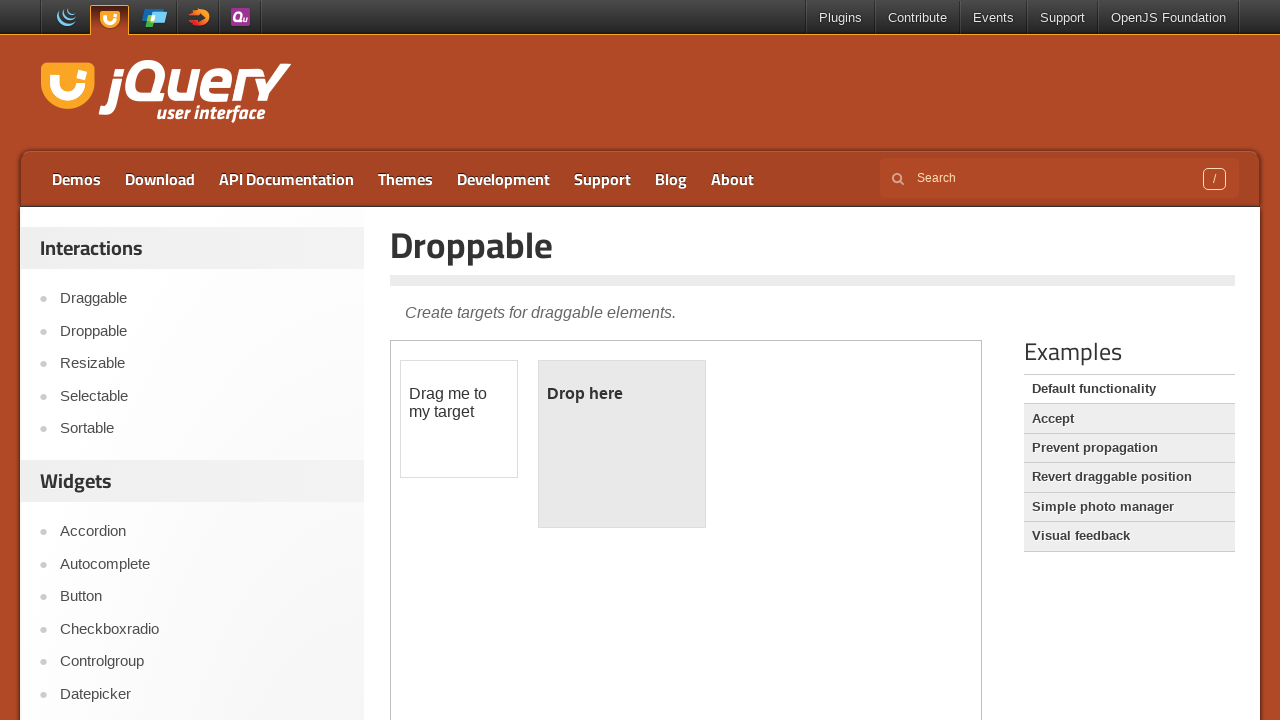

Demo iframe loaded
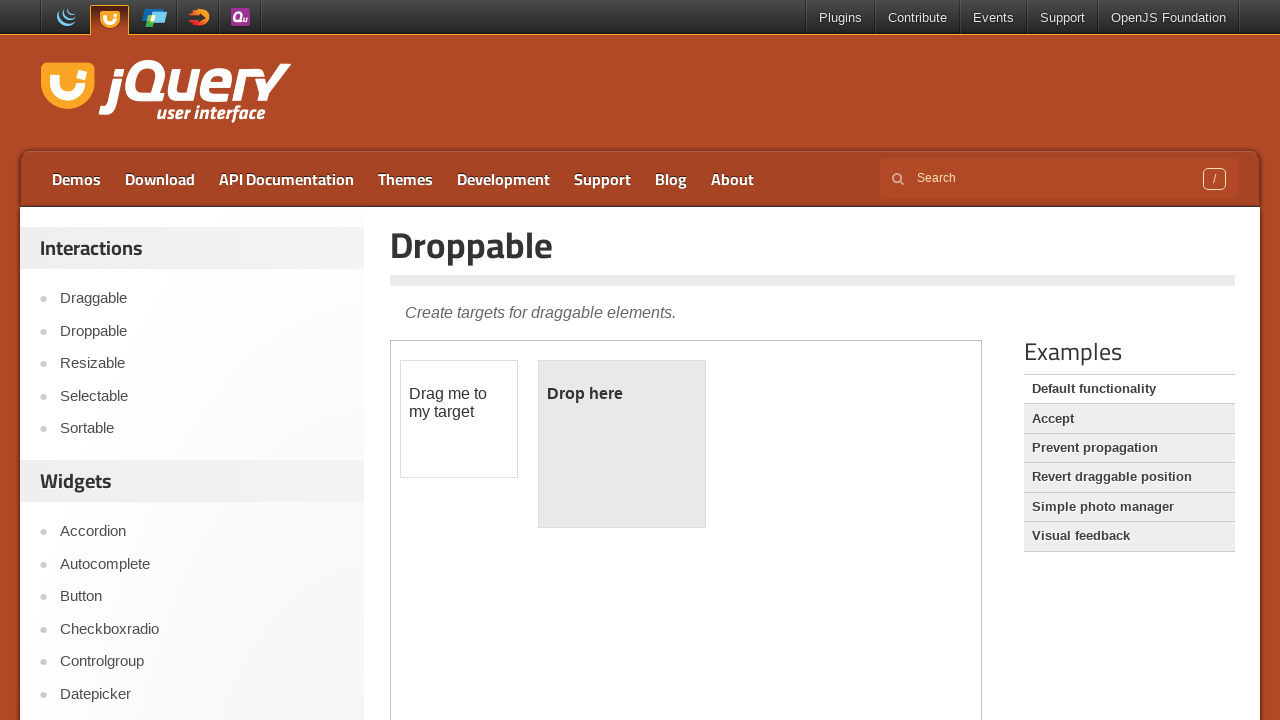

Switched to demo iframe
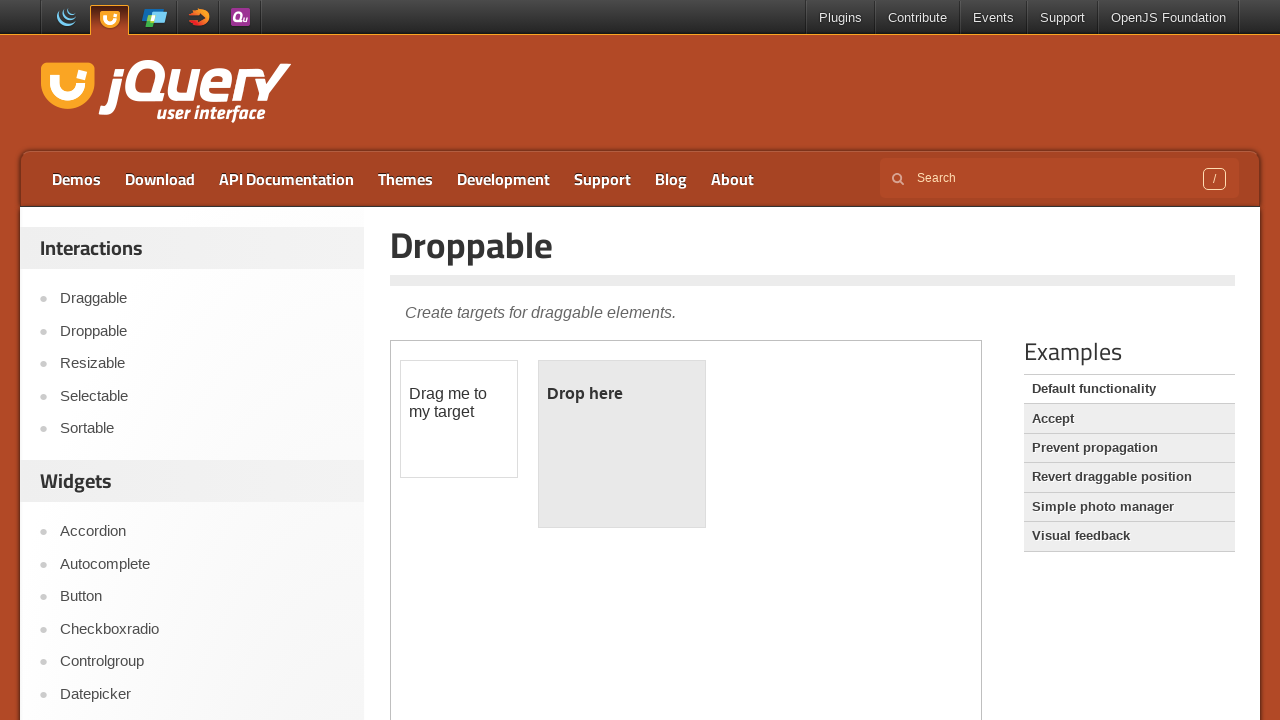

Draggable element is visible
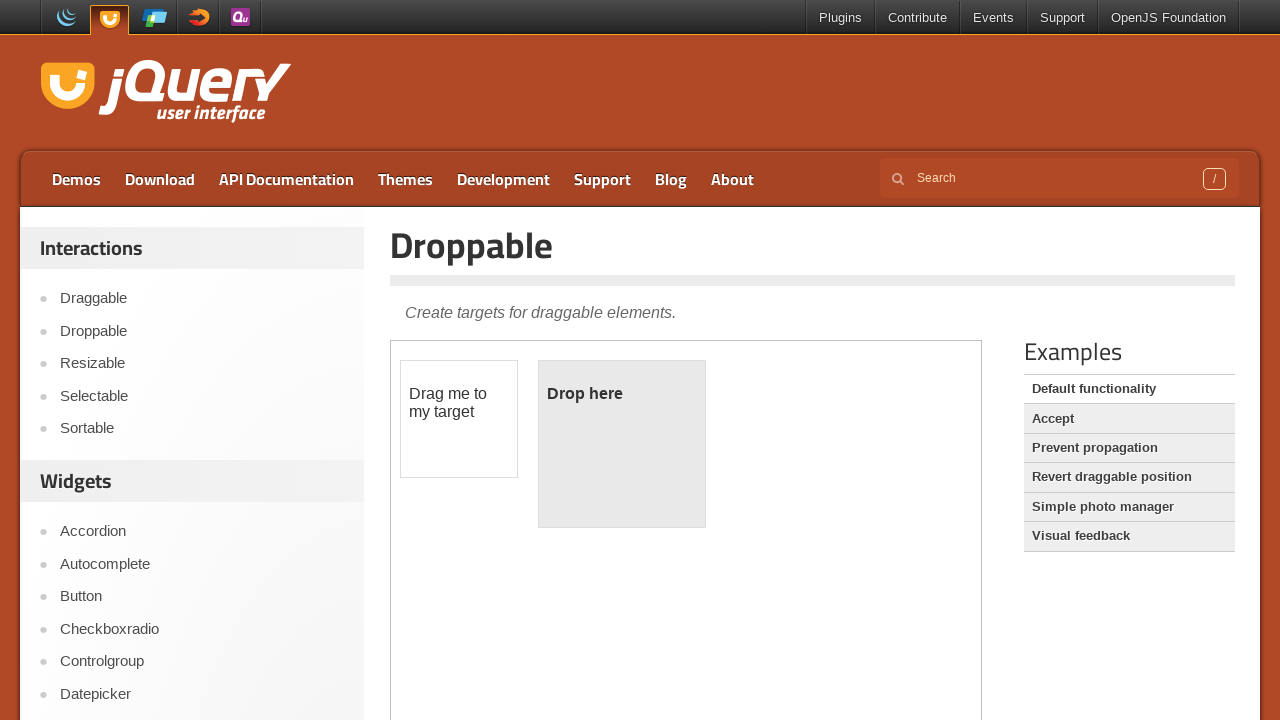

Droppable element is visible
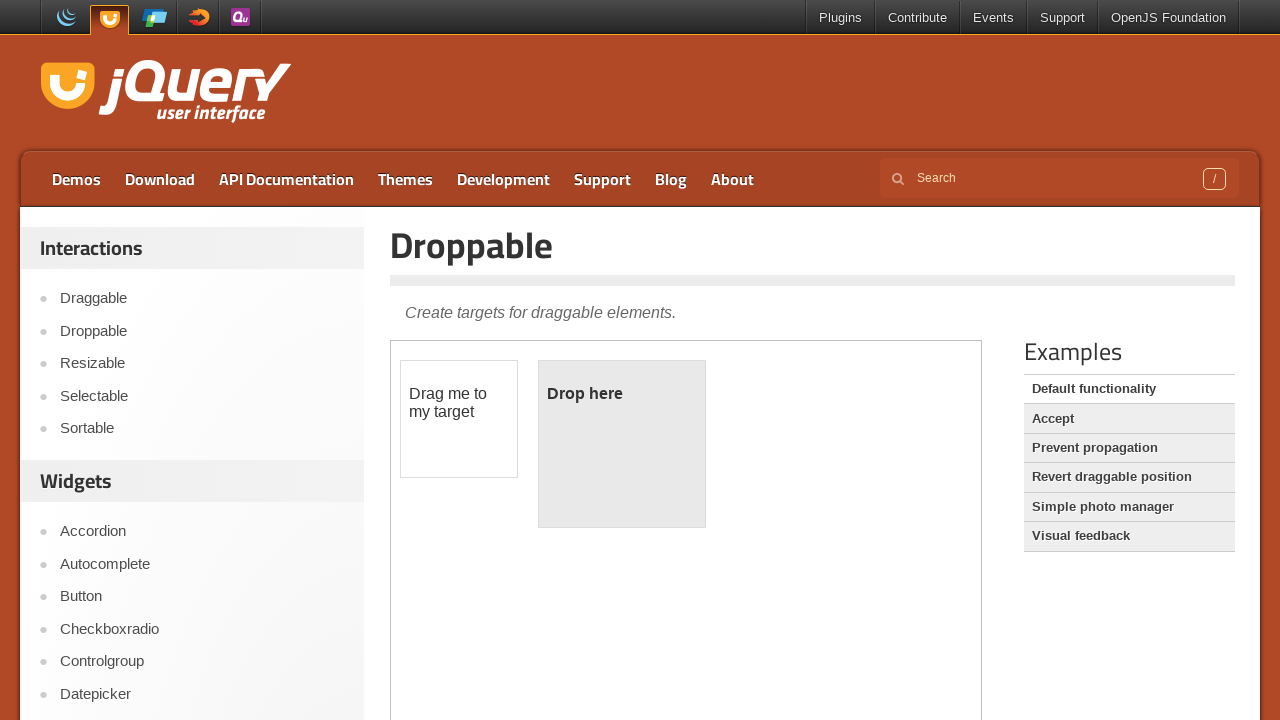

Dragged draggable element onto droppable target at (622, 444)
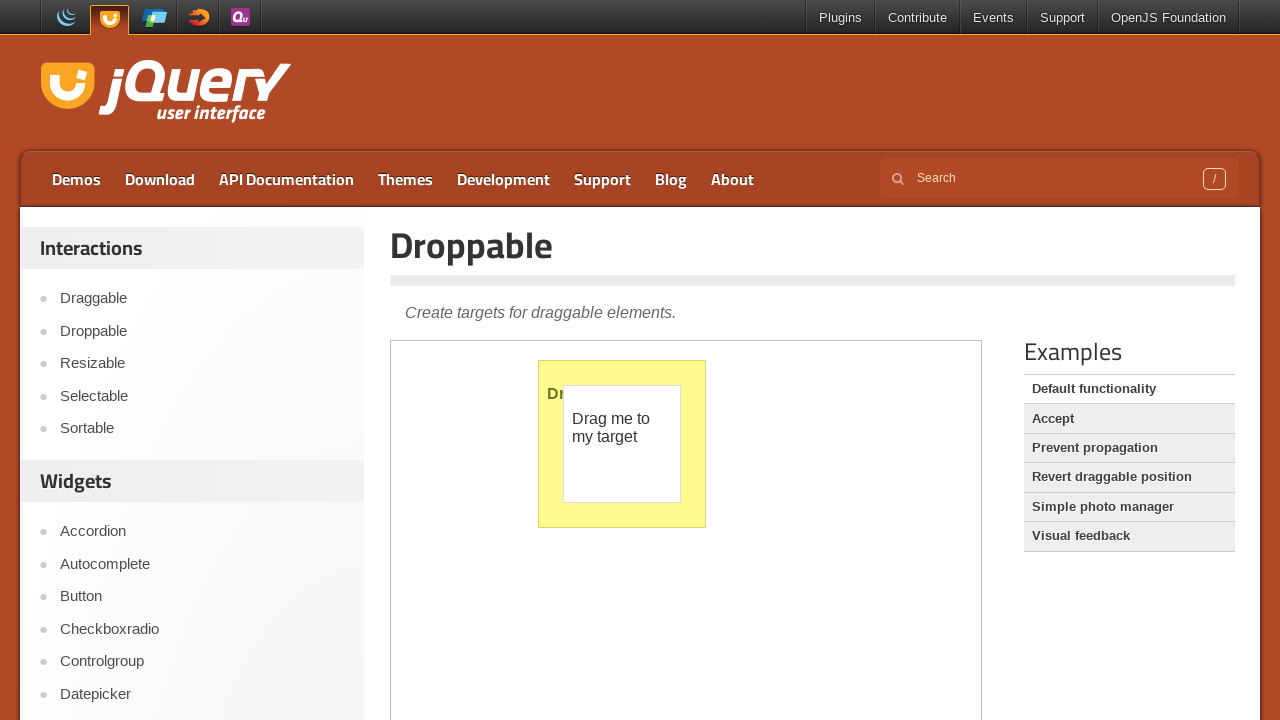

Drop successful - droppable text element is present
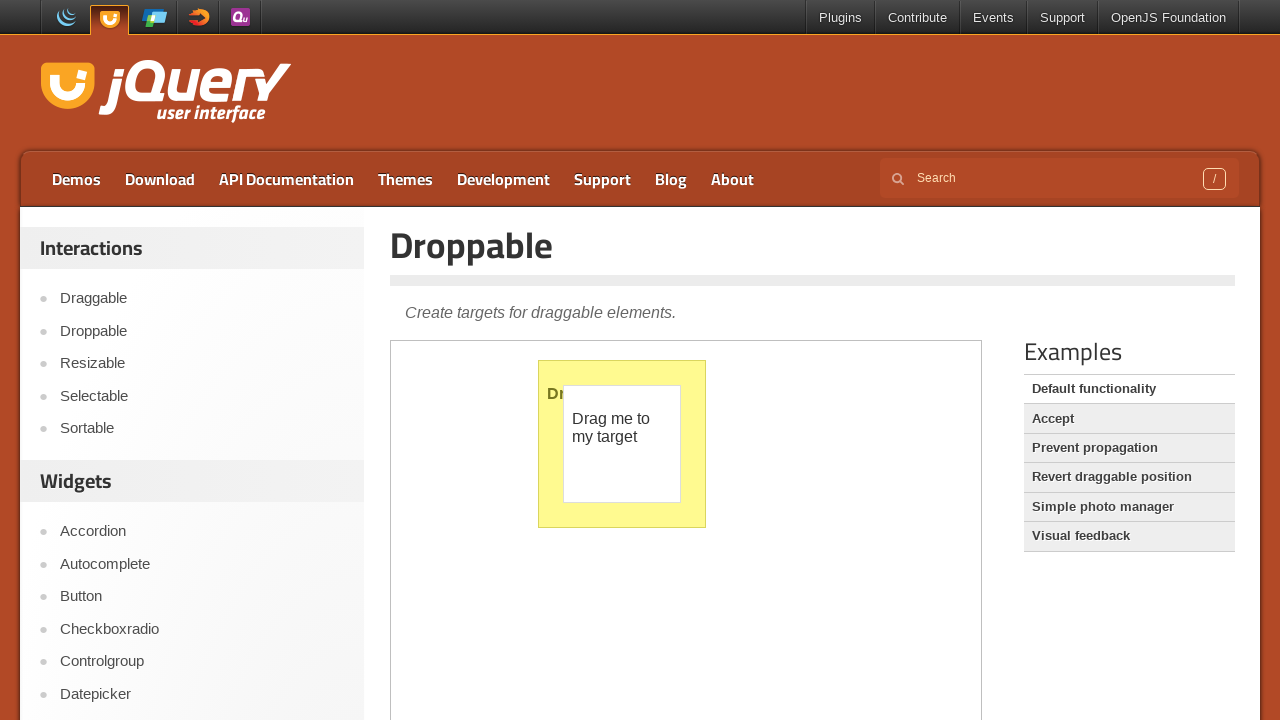

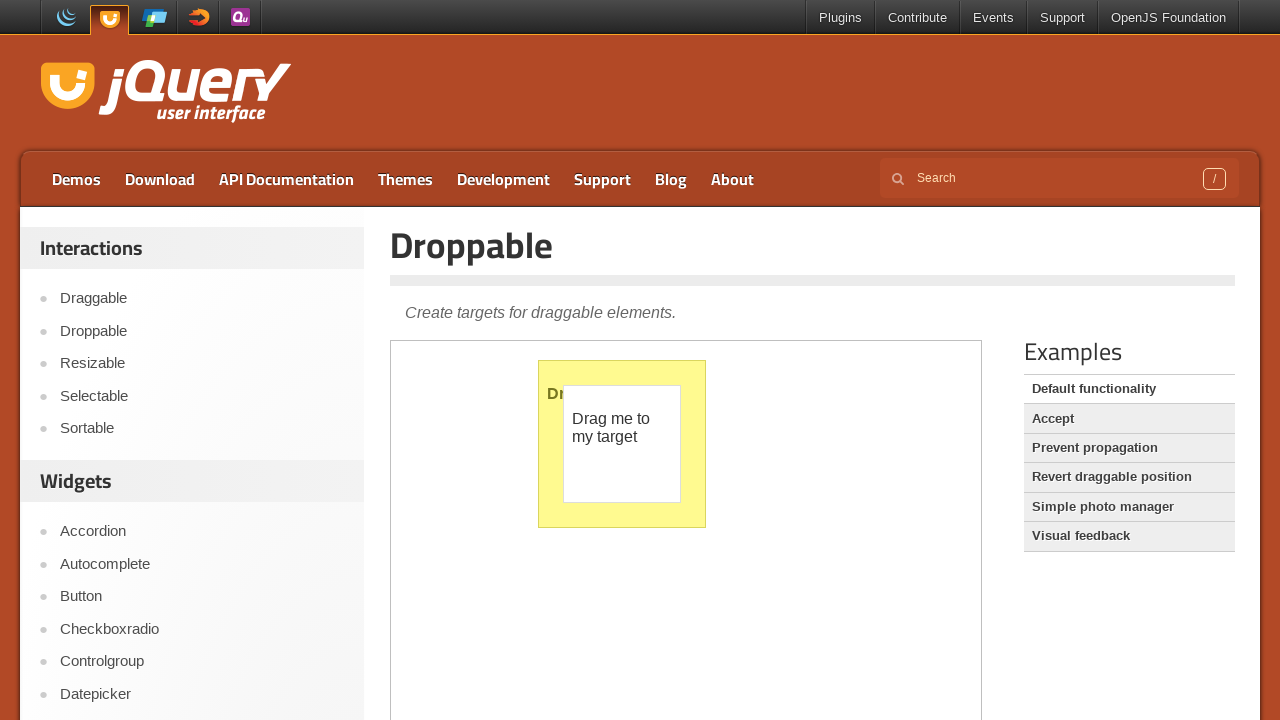